Navigates to Radio Button section and verifies no radio buttons are selected by default

Starting URL: https://demoqa.com/elements

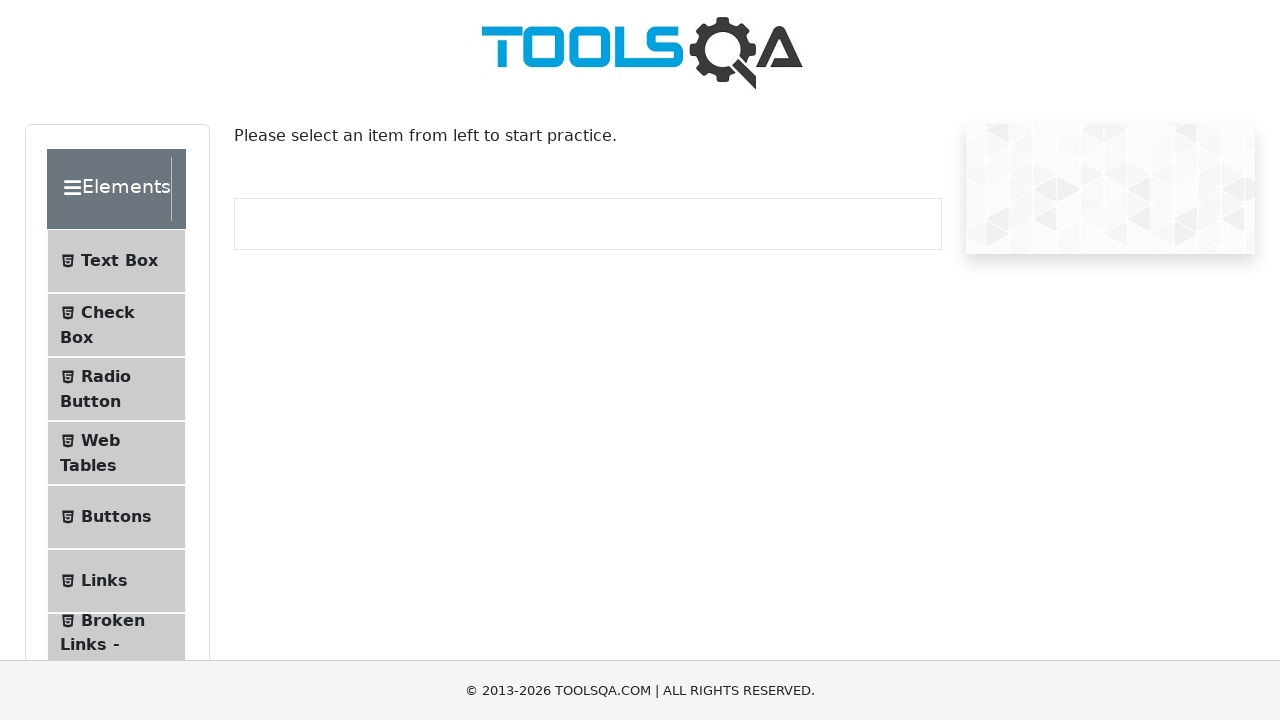

Clicked on Radio Button menu item at (116, 389) on li >> internal:has-text="Radio Button"i
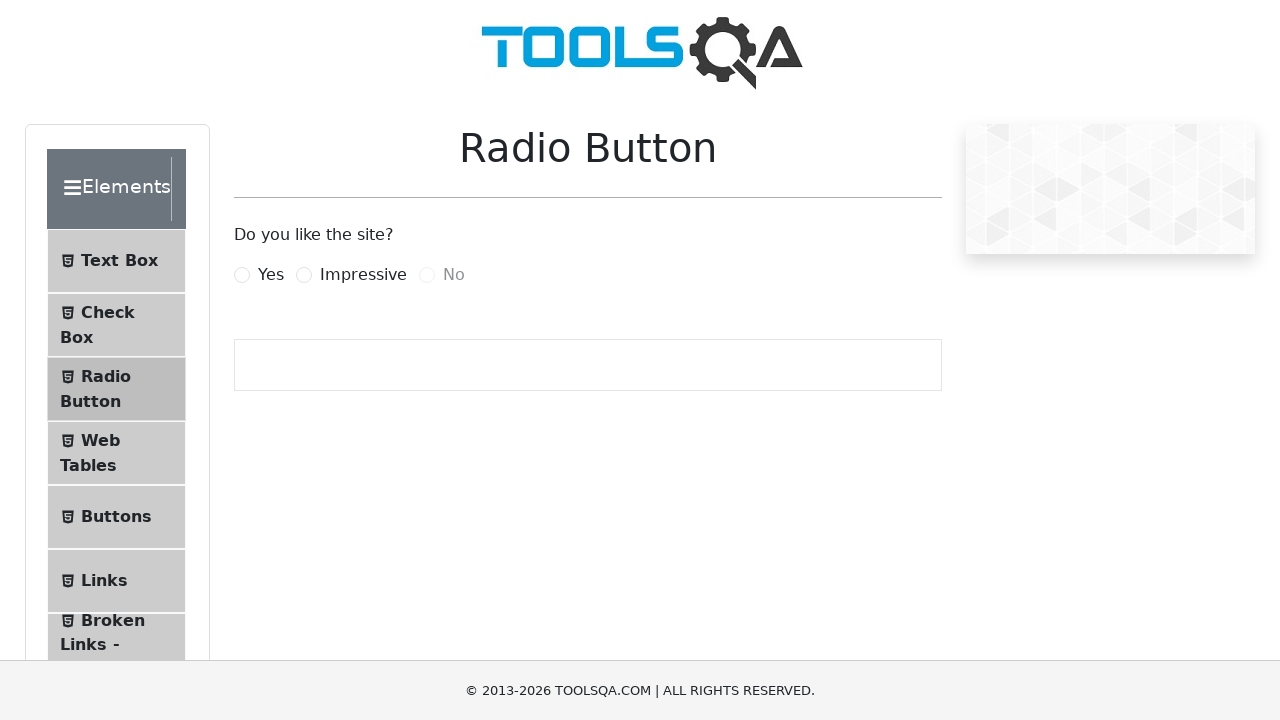

Radio Button section loaded - radio button options are visible
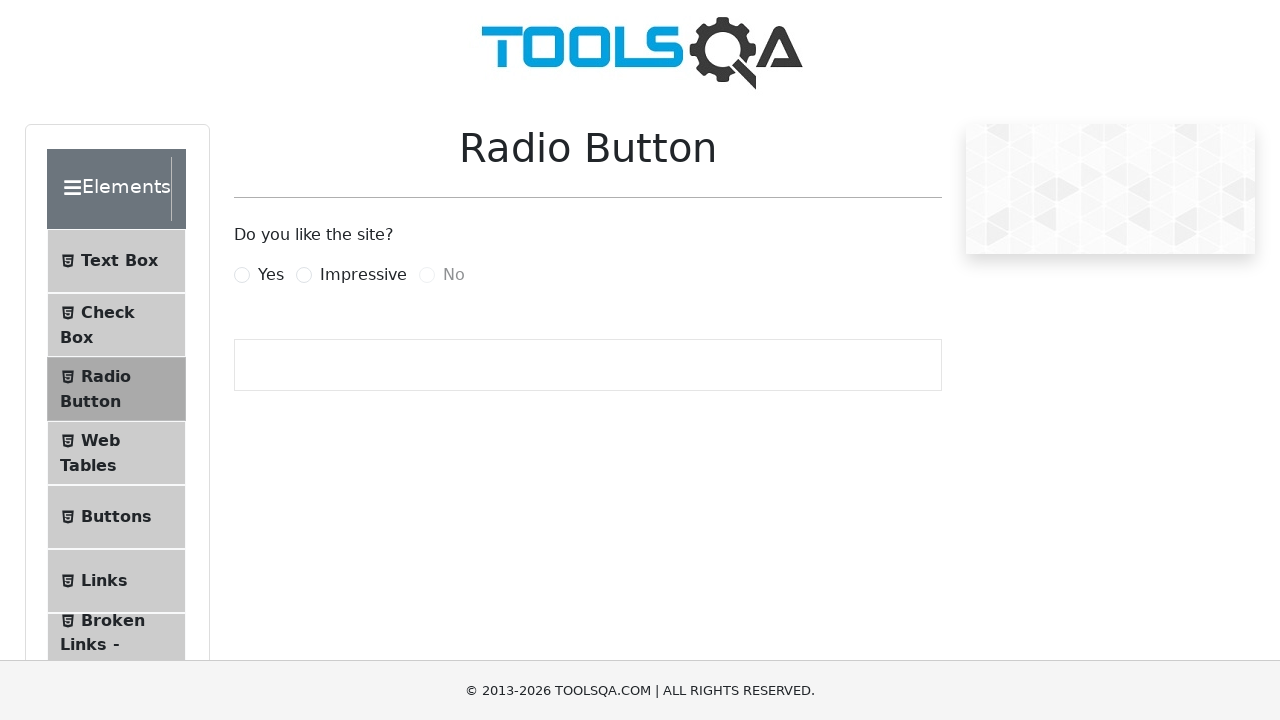

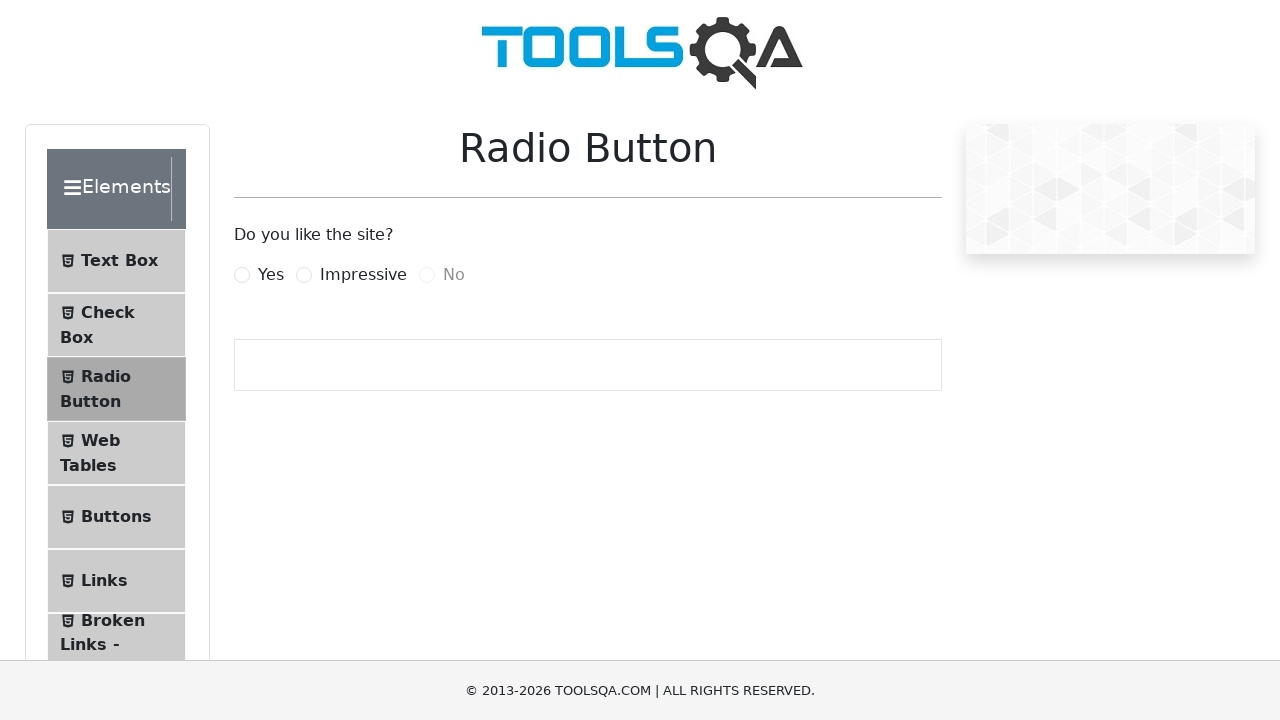